Navigates to the Colombo Stock Exchange website and verifies that the page title matches the expected value "CSE - Colombo Stock Exchange"

Starting URL: https://www.cse.lk/

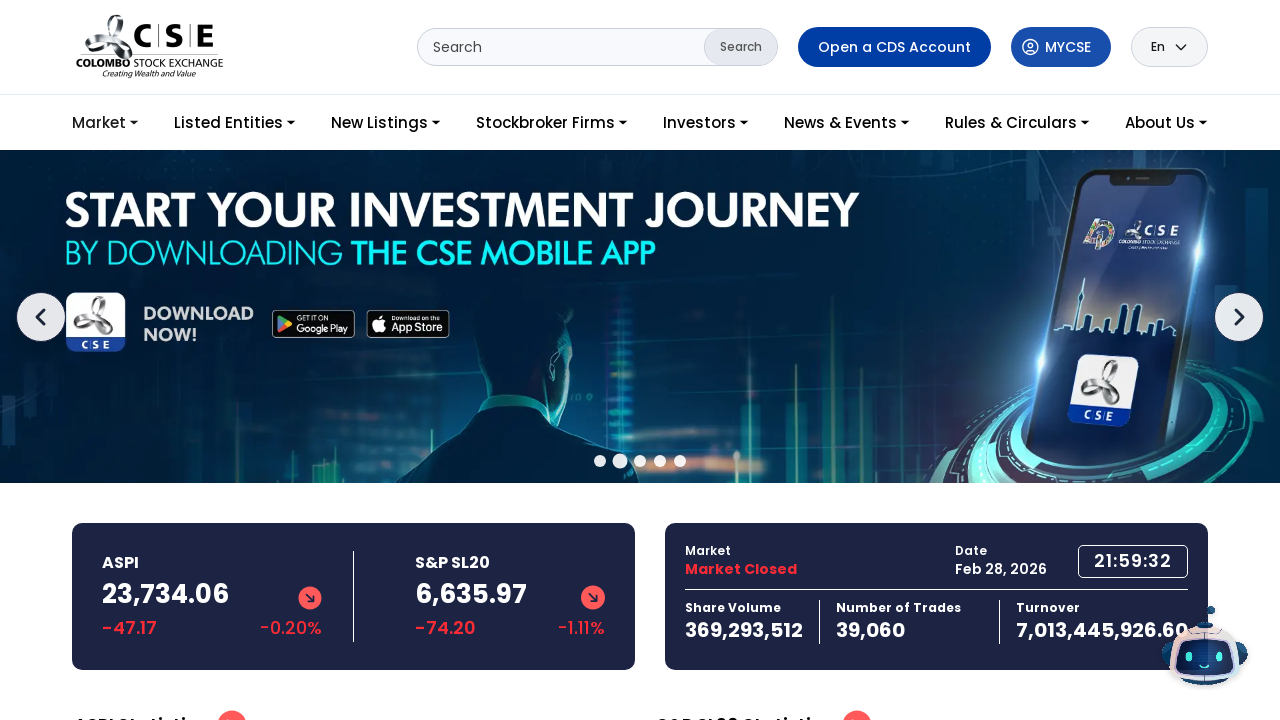

Waited for page to load with domcontentloaded state
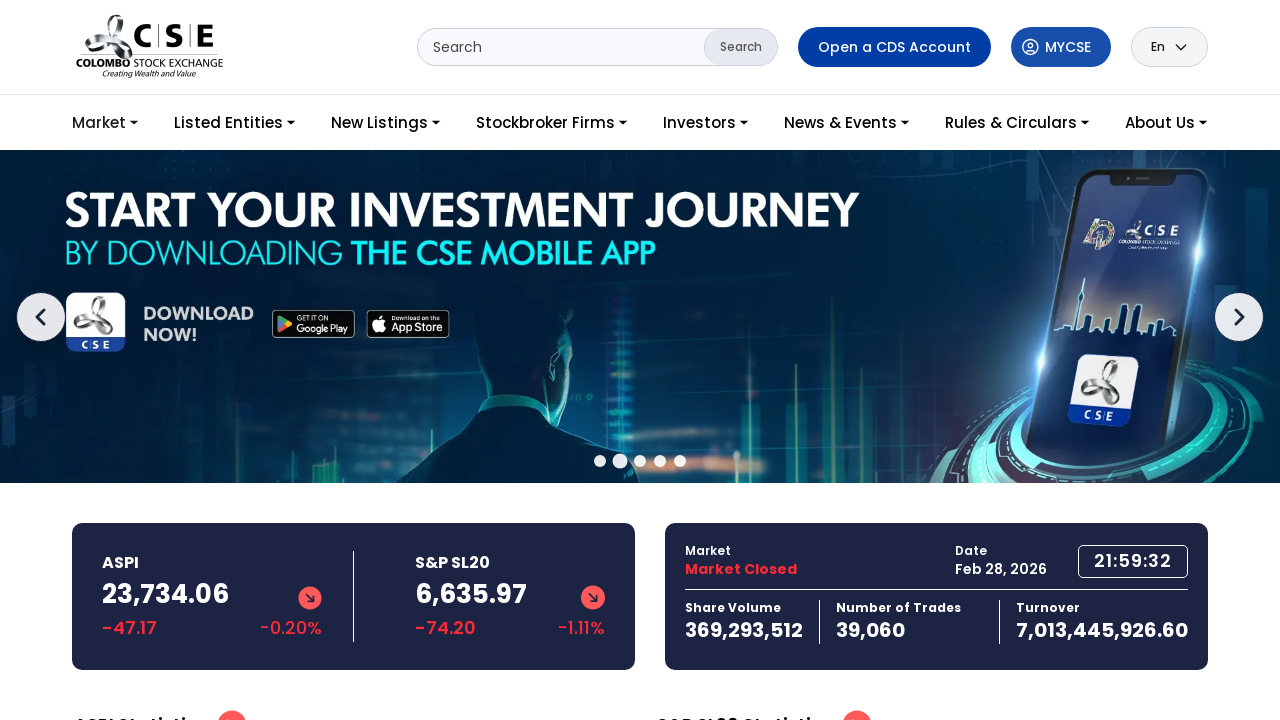

Retrieved page title
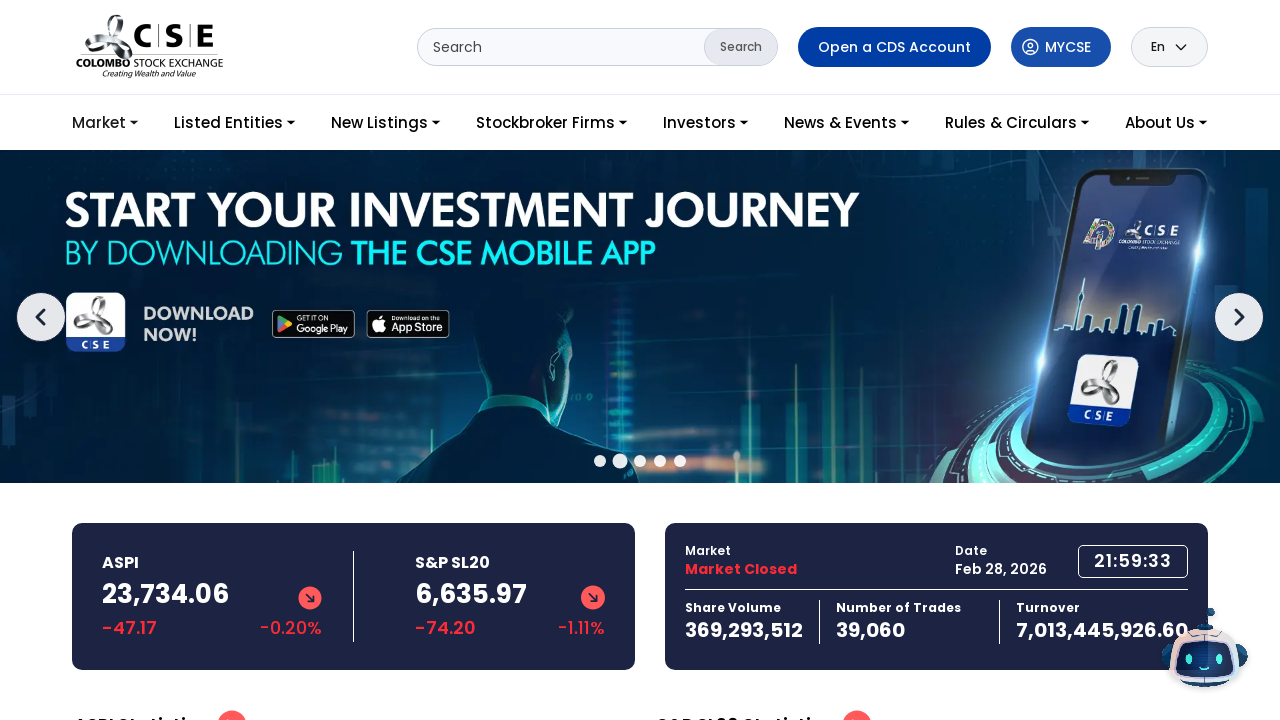

Test failed - Expected: 'CSE - Colombo Stock Exchange', Got: 'CSE Colombo Stock Exchange'
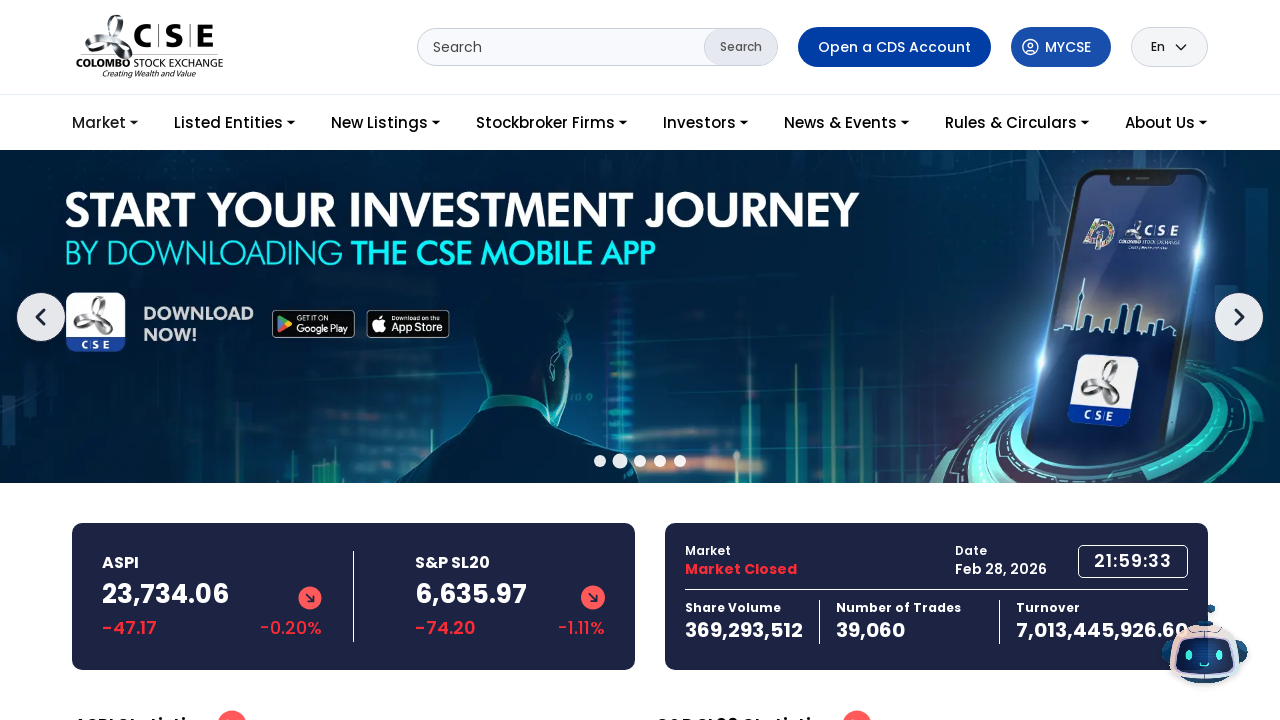

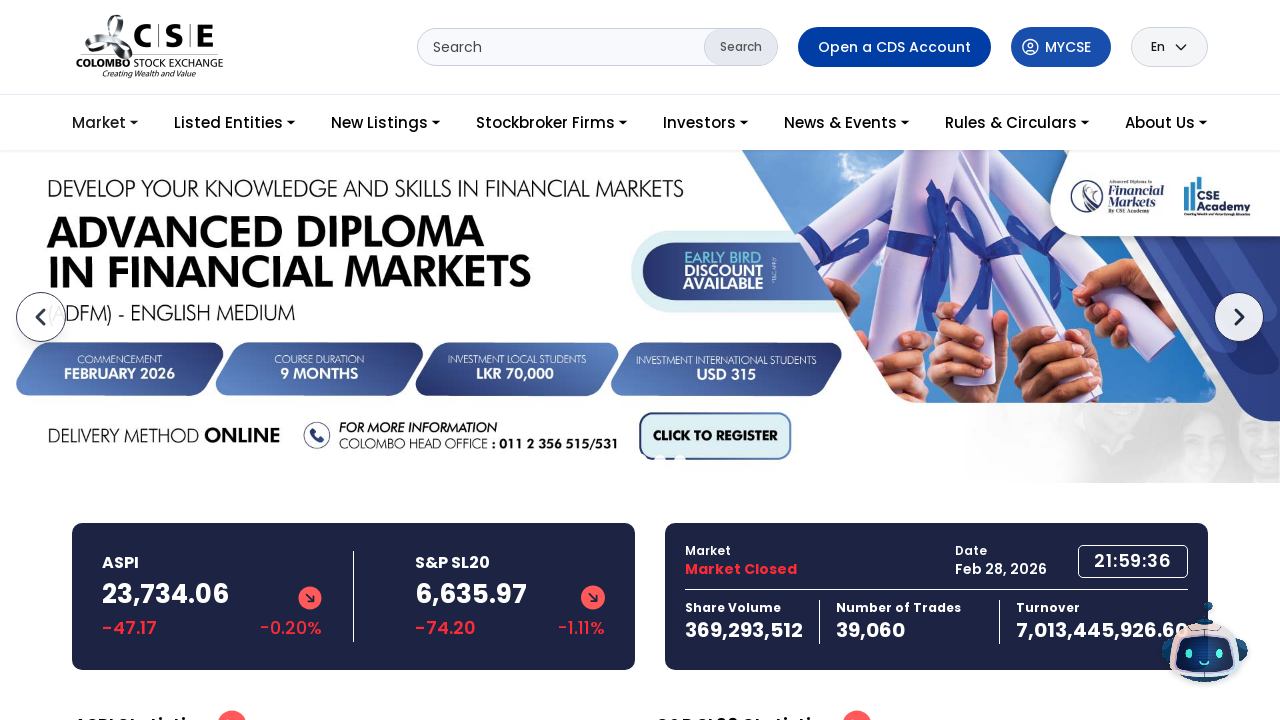